Tests drag and drop functionality on jQueryUI demo page by dragging an element and dropping it onto a target element within an iframe

Starting URL: https://jqueryui.com/droppable/

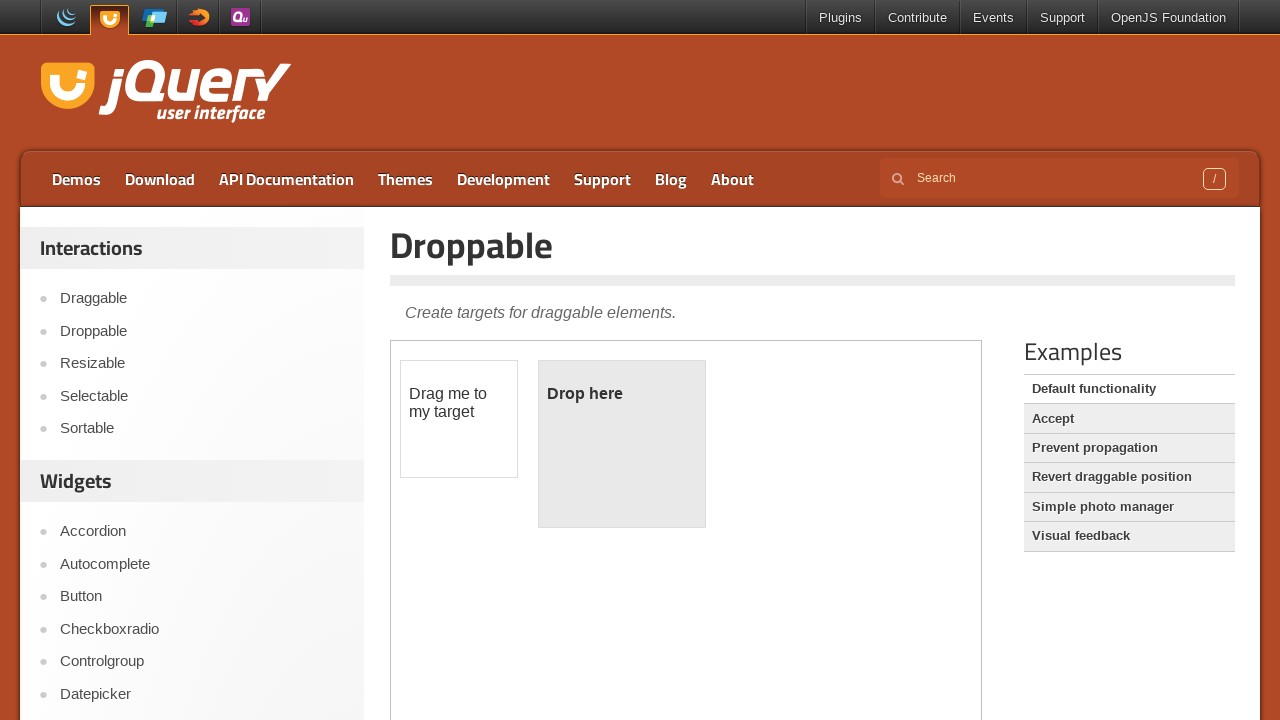

Navigated to jQueryUI droppable demo page
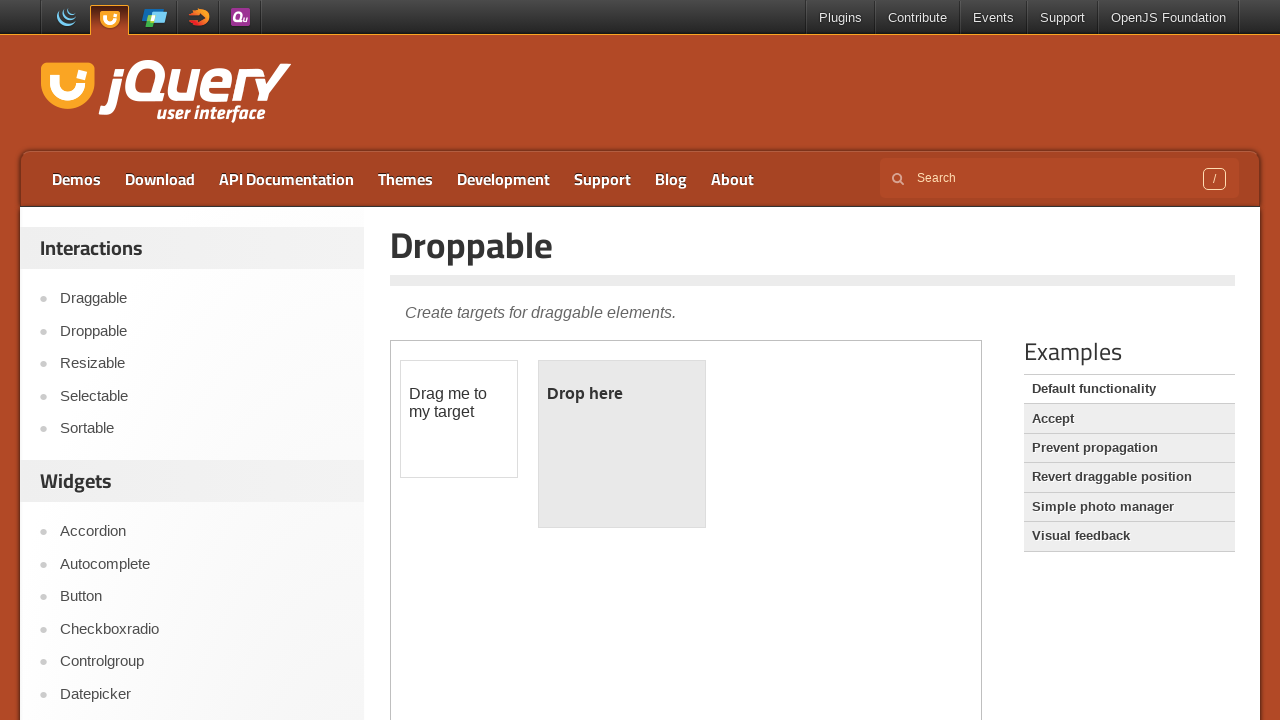

Located the iframe containing drag and drop elements
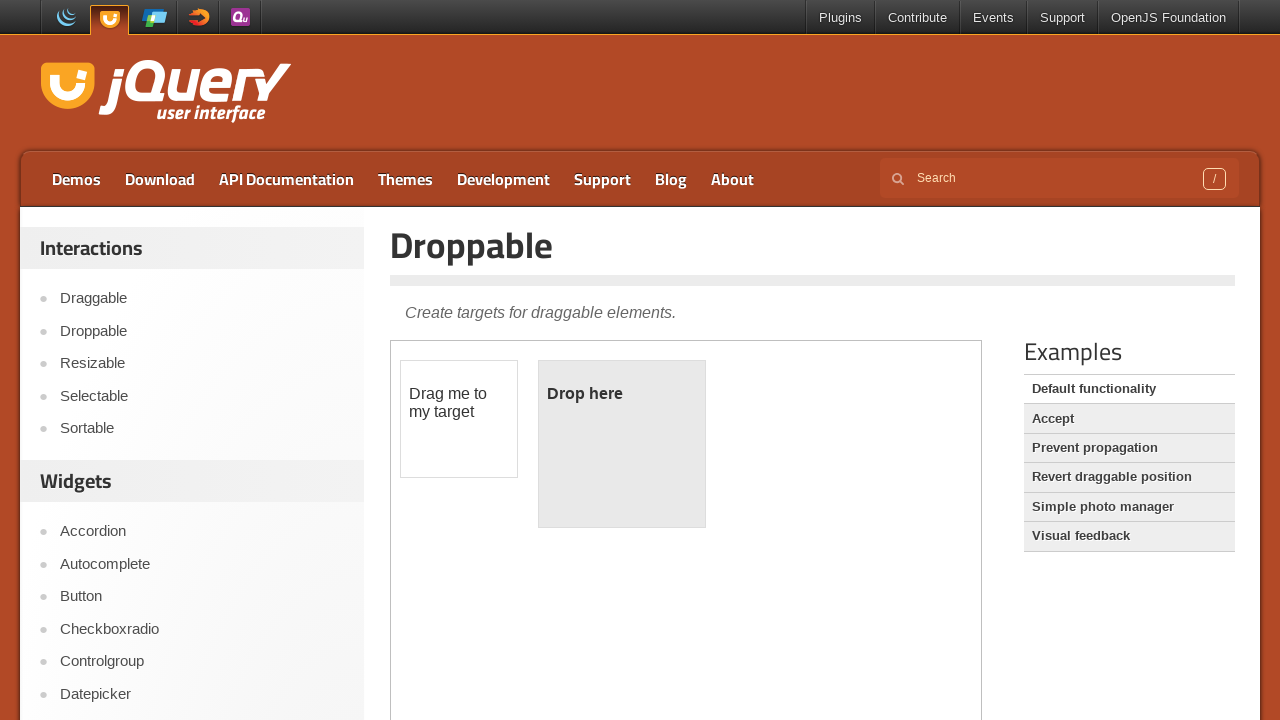

Located the draggable element (#draggable)
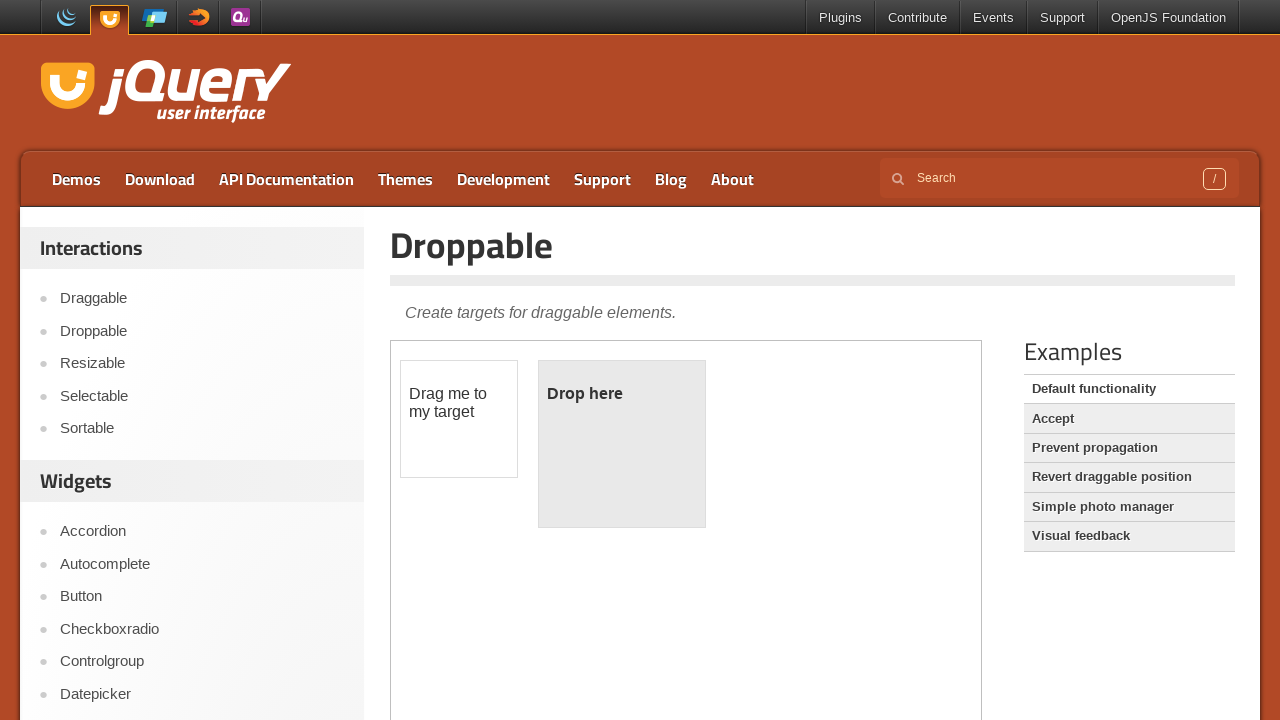

Located the droppable target element (#droppable)
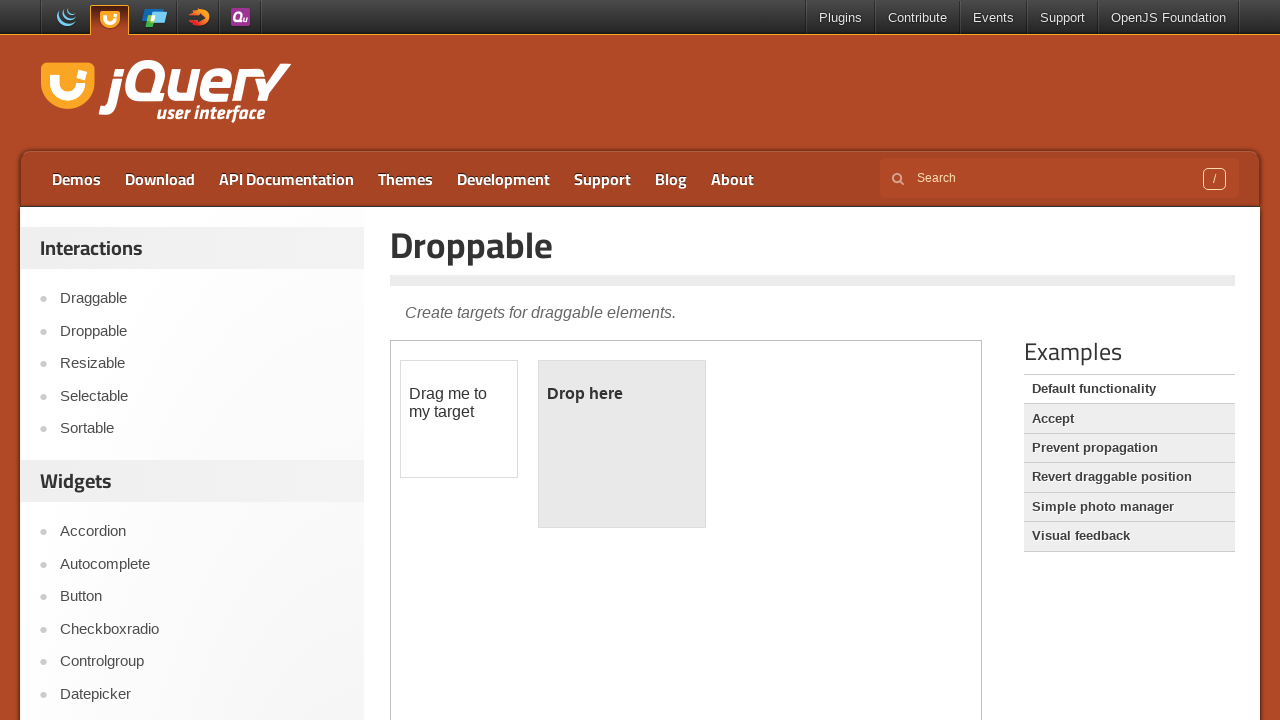

Dragged #draggable element and dropped it onto #droppable target at (622, 444)
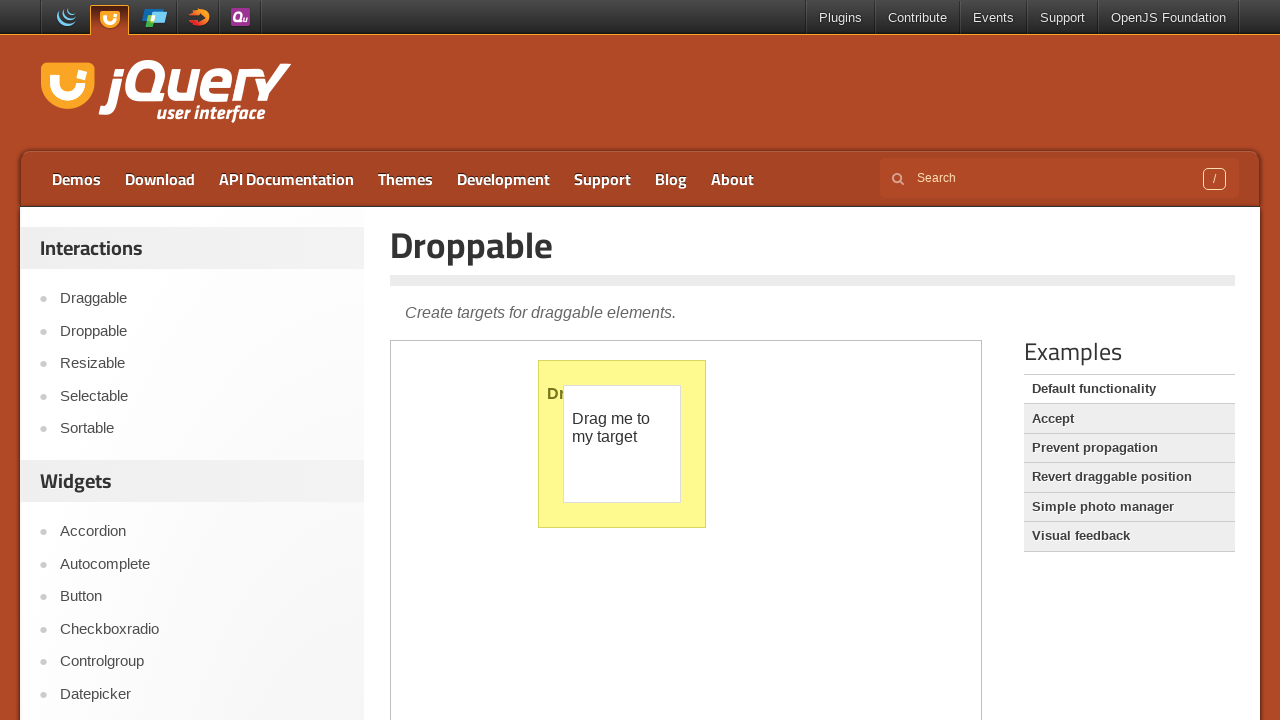

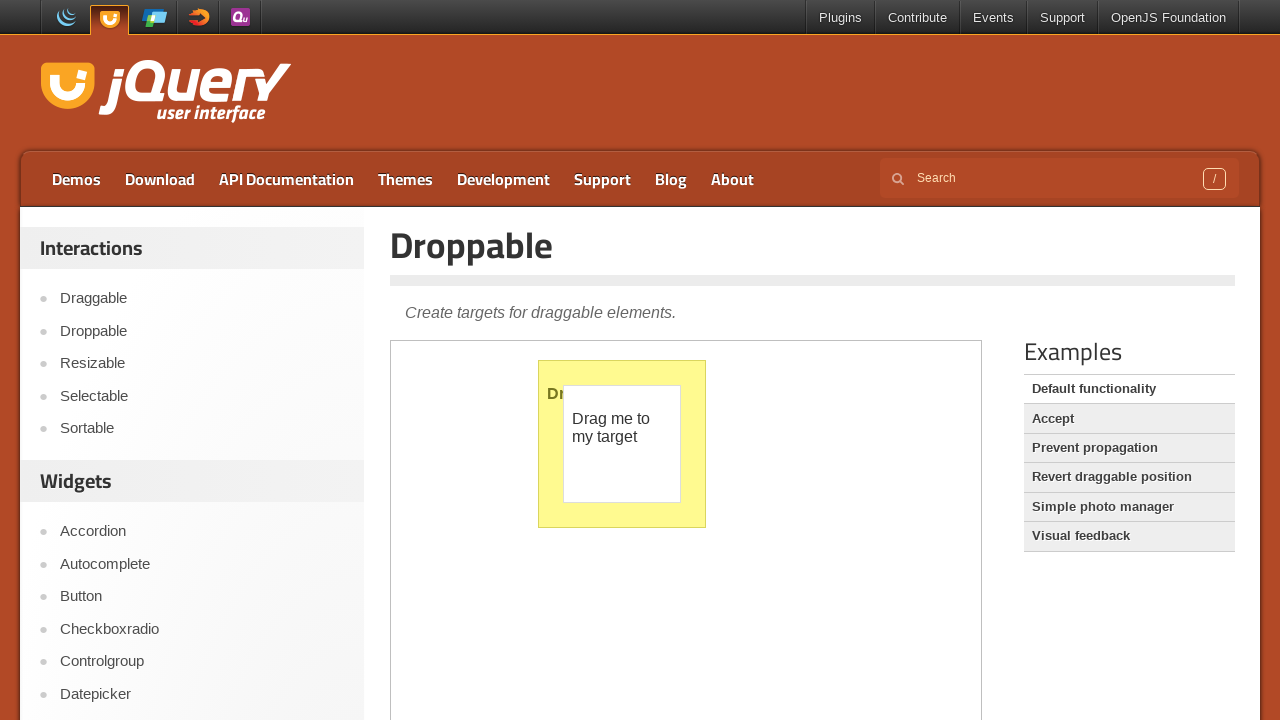